Tests iframe handling by switching to an iframe, clicking a button inside it, switching back to the parent frame, and clicking a navigation link

Starting URL: https://www.w3schools.com/js/tryit.asp?filename=tryjs_myfirst

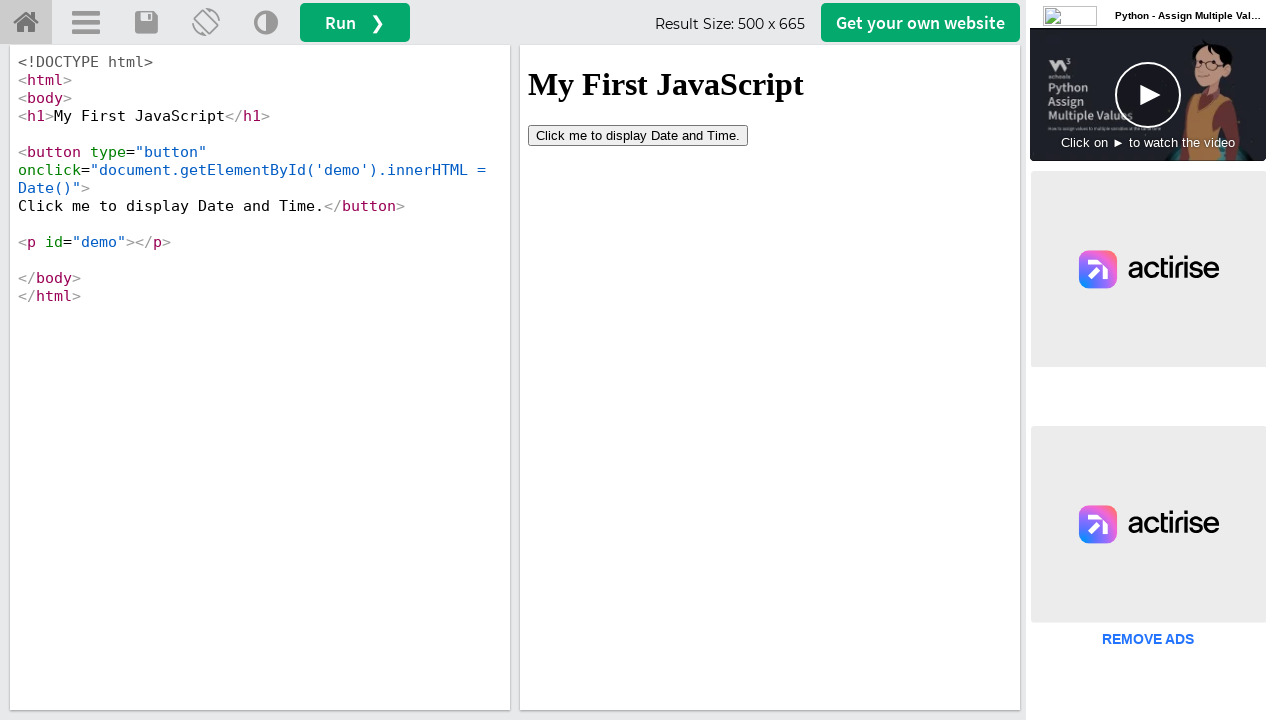

Located iframe with id 'iframeResult'
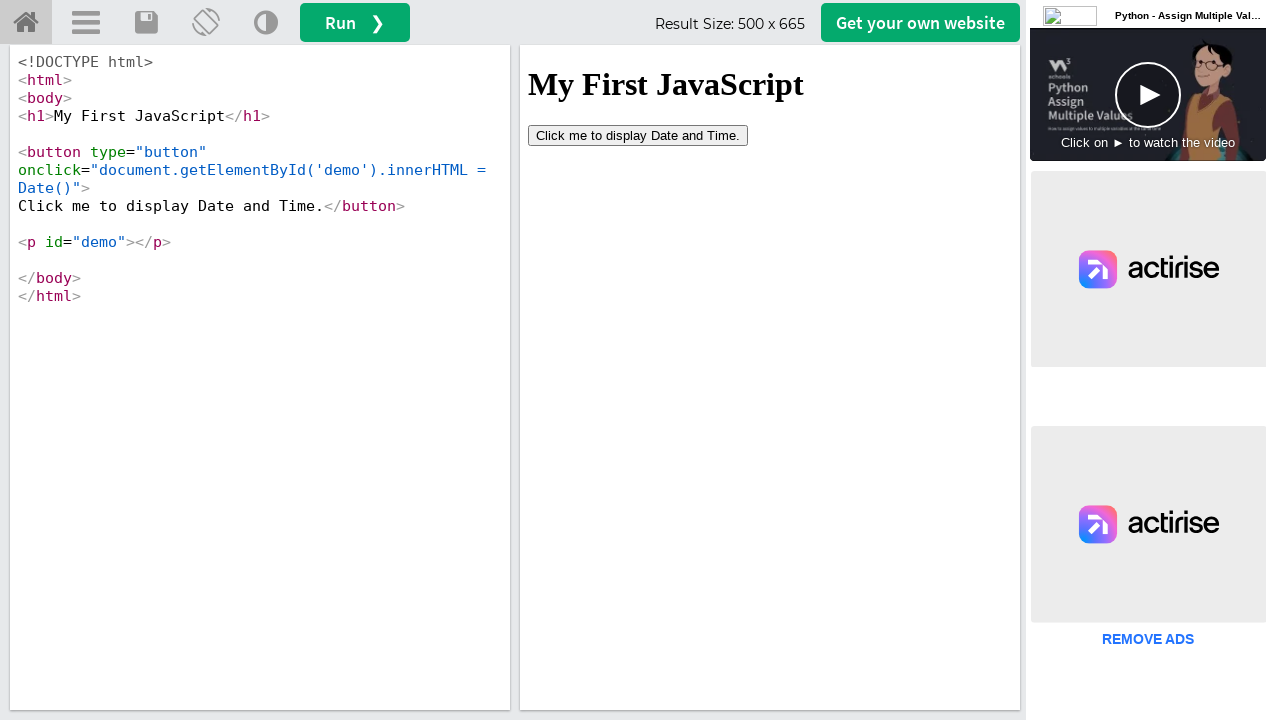

Clicked button inside the iframe at (638, 135) on #iframeResult >> internal:control=enter-frame >> button[type='button']
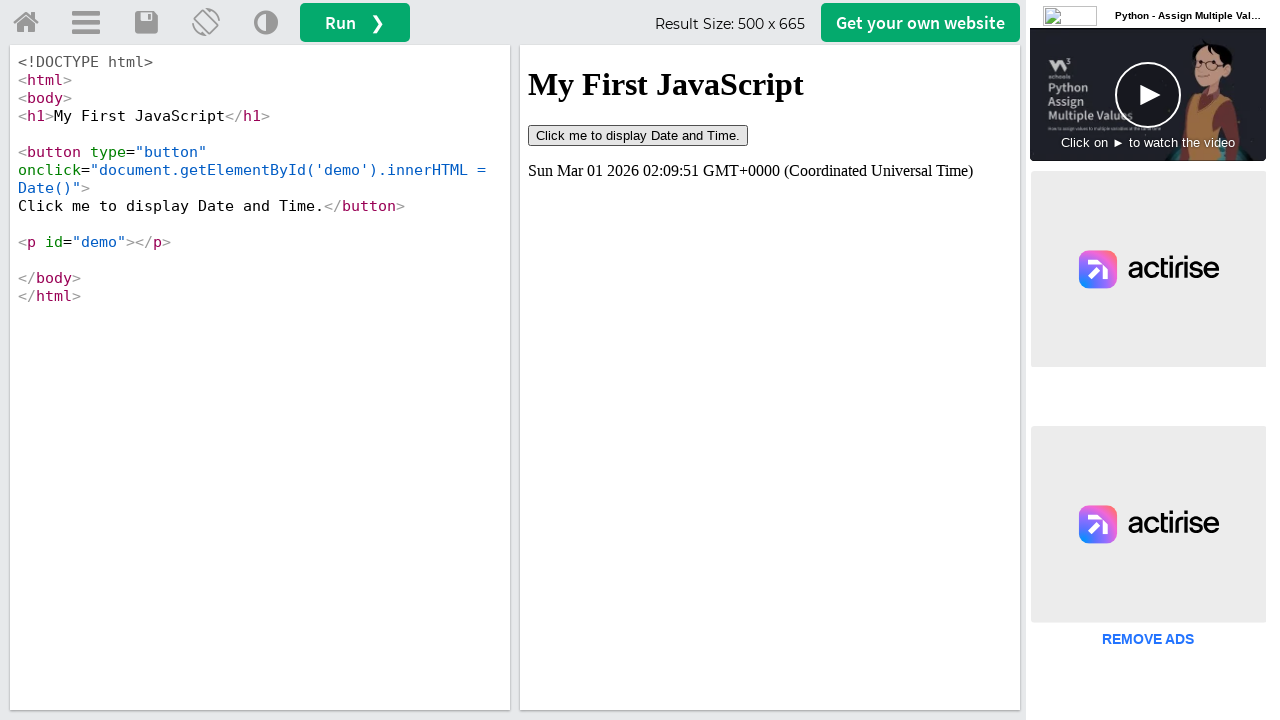

Clicked 'Try it Yourself' home link in parent frame at (26, 23) on a#tryhome
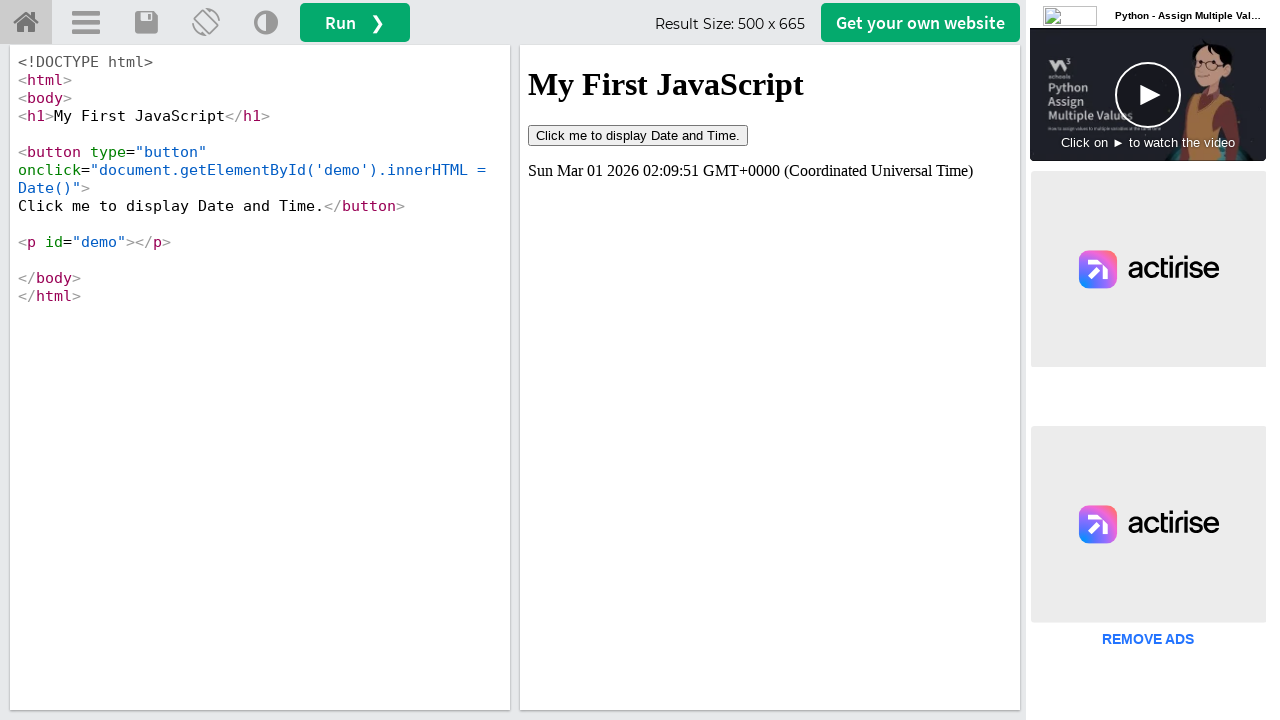

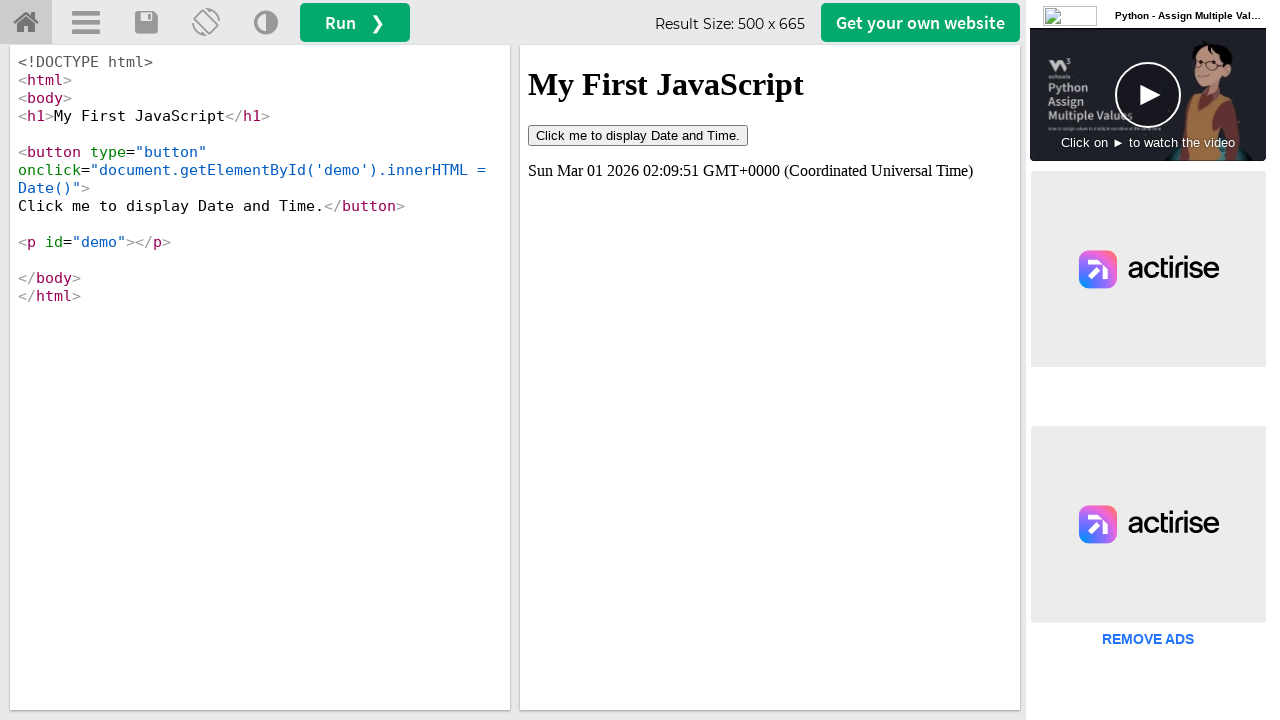